Tests the download functionality by clicking on the download link

Starting URL: http://javabykiran.com/playground/

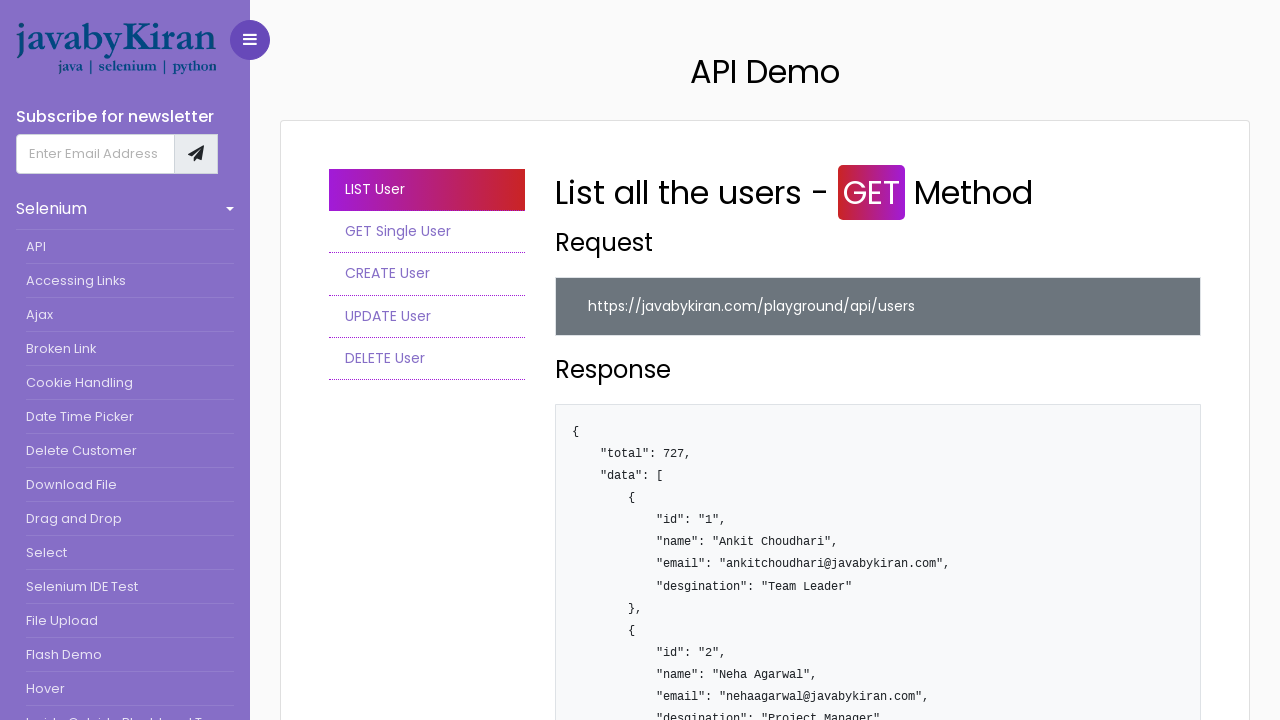

Navigated to playground home page
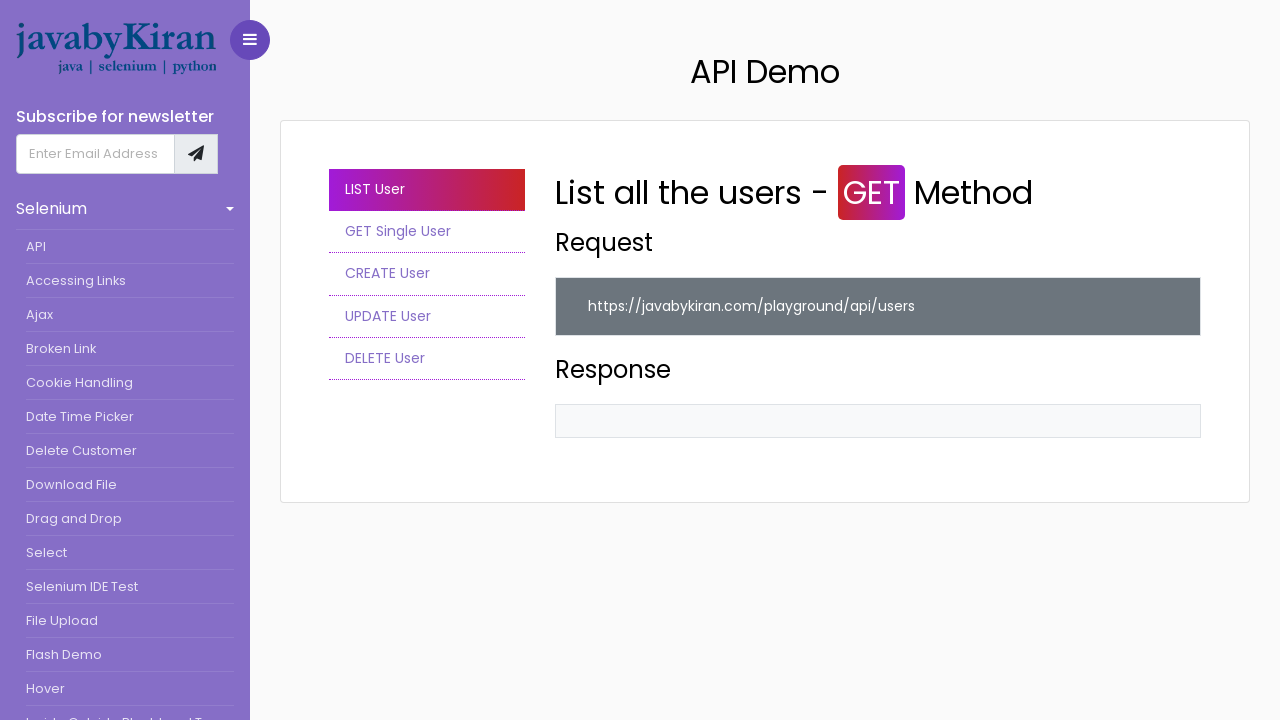

Clicked on Download link to test download functionality at (130, 485) on a:has-text('Download')
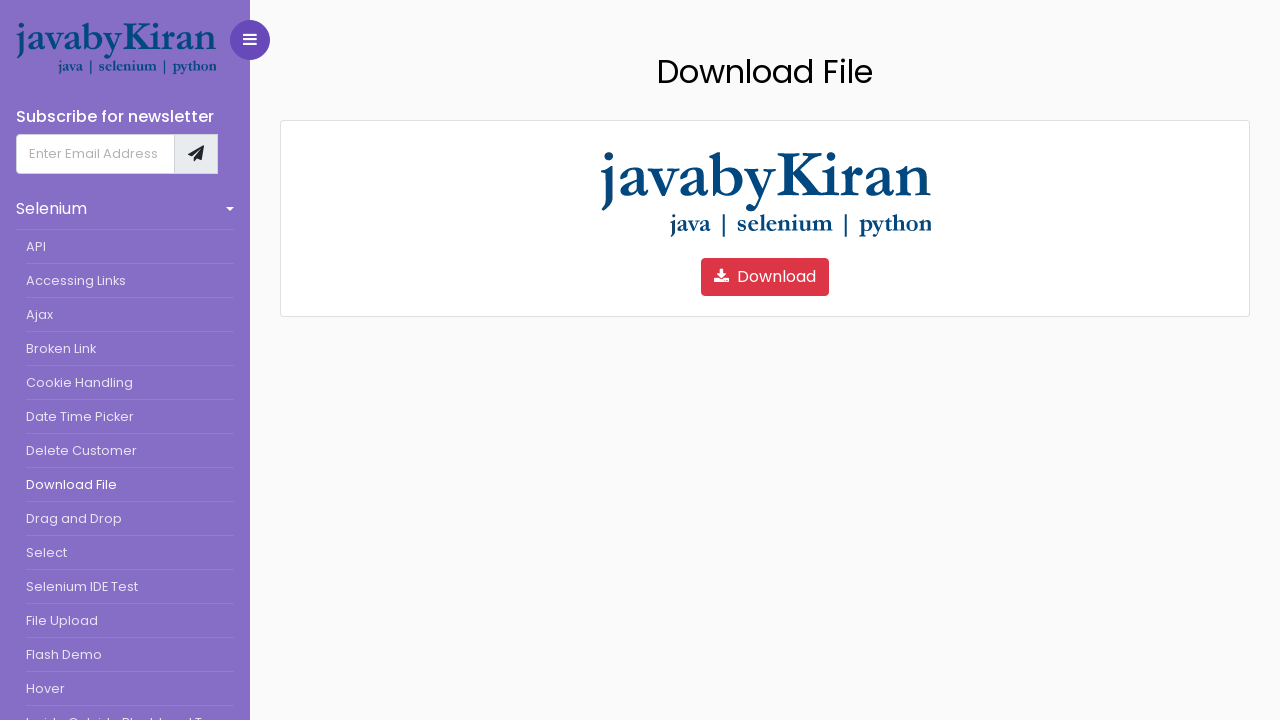

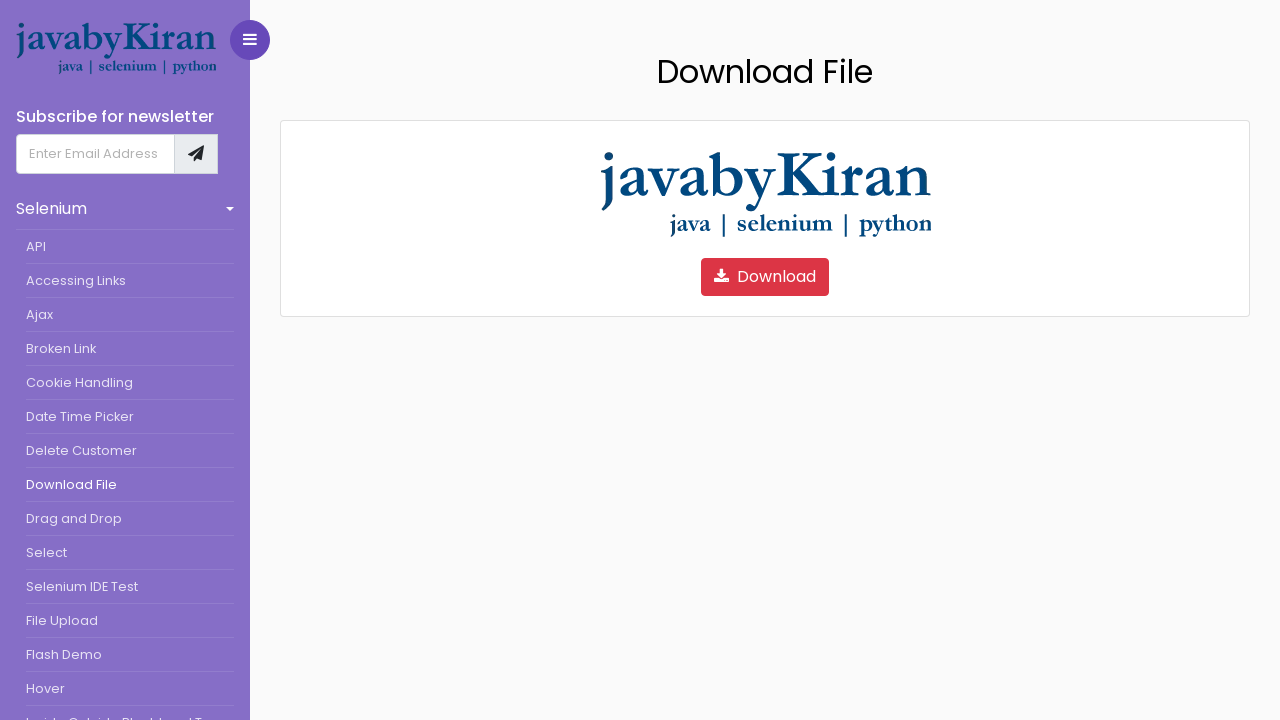